Tests the Shopify Burst stock photo website by searching for "cat" images, then clicking on image tiles to open their modal dialogs and closing them.

Starting URL: https://burst.shopify.com/

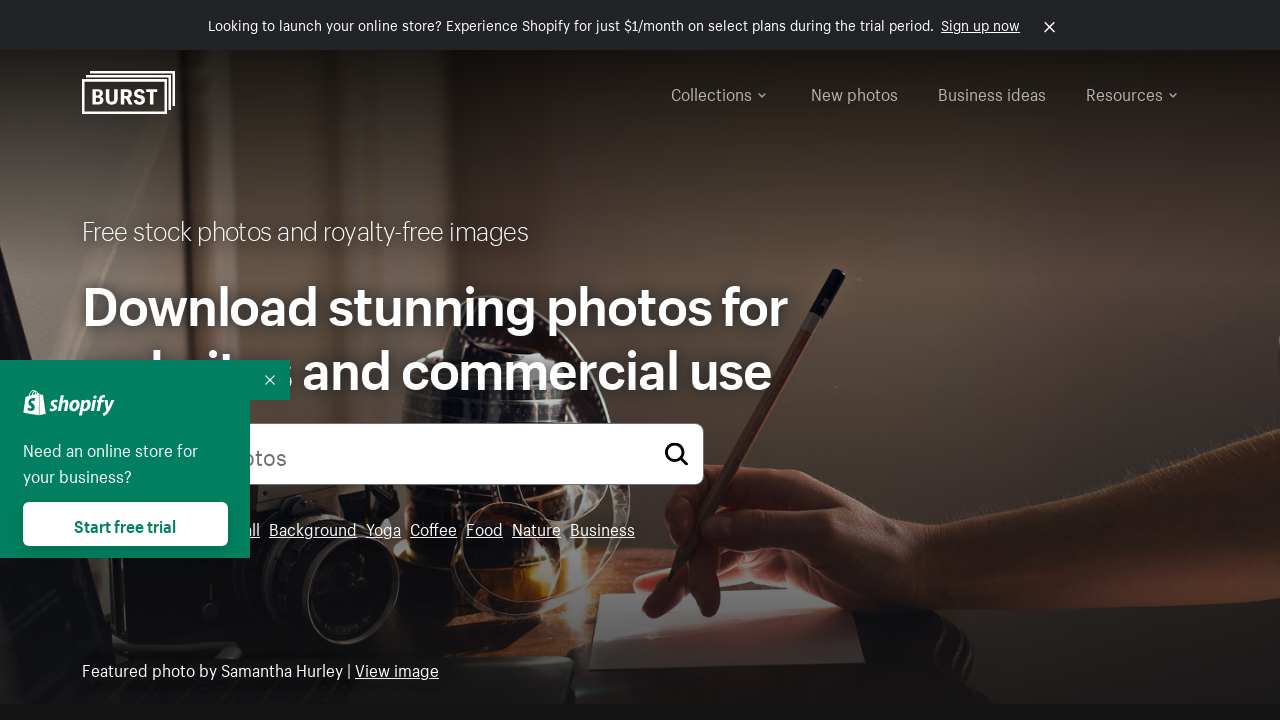

Filled search box with 'cat' on #search_search
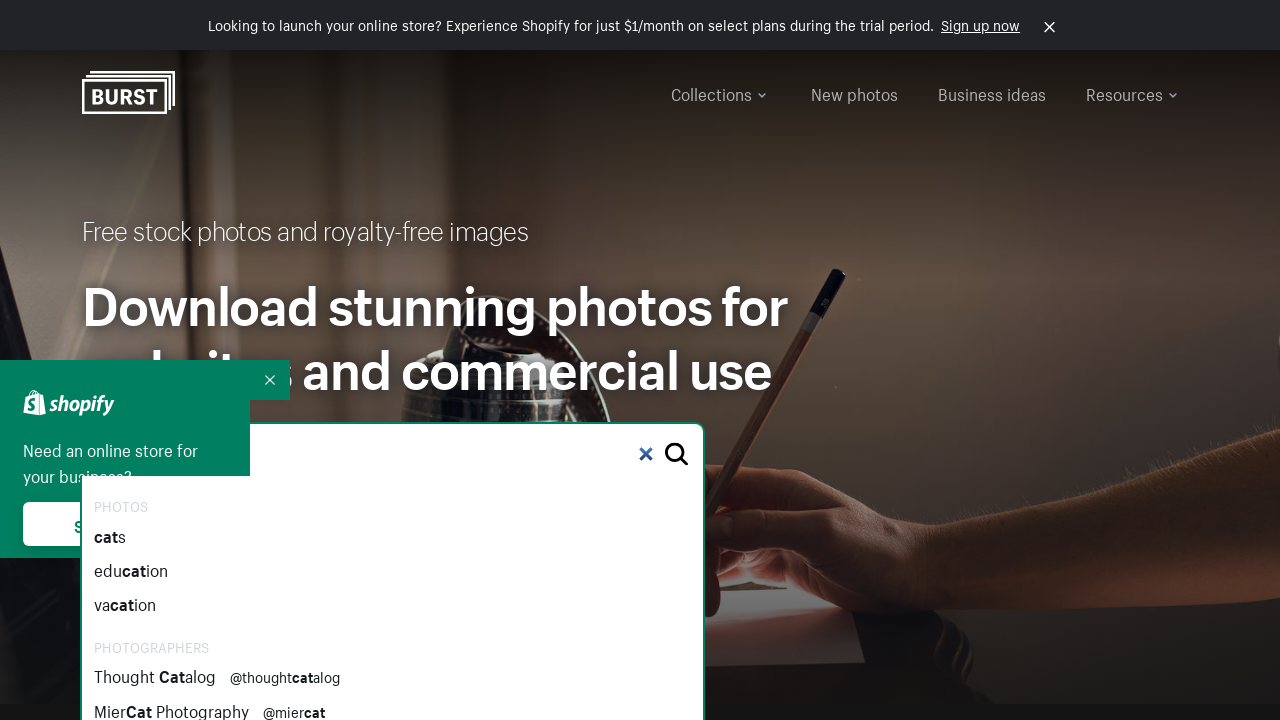

Pressed Enter to search for cat images on #search_search
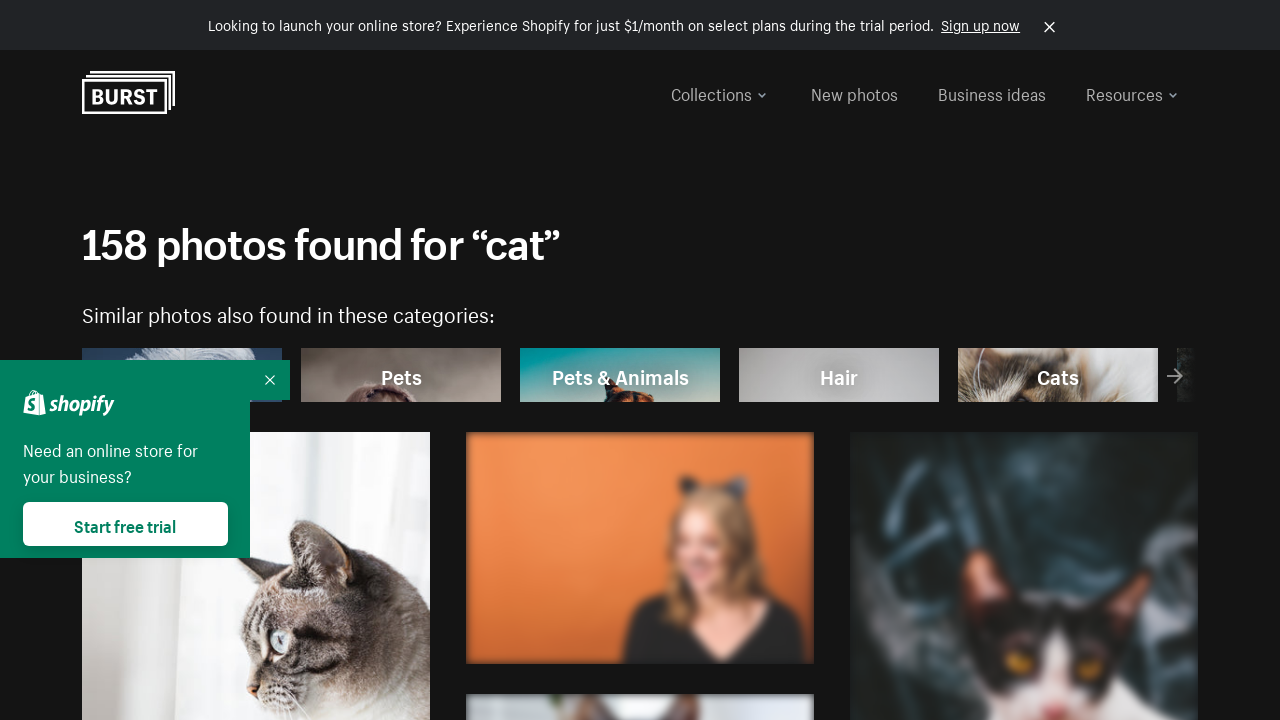

Search results loaded on Shopify Burst
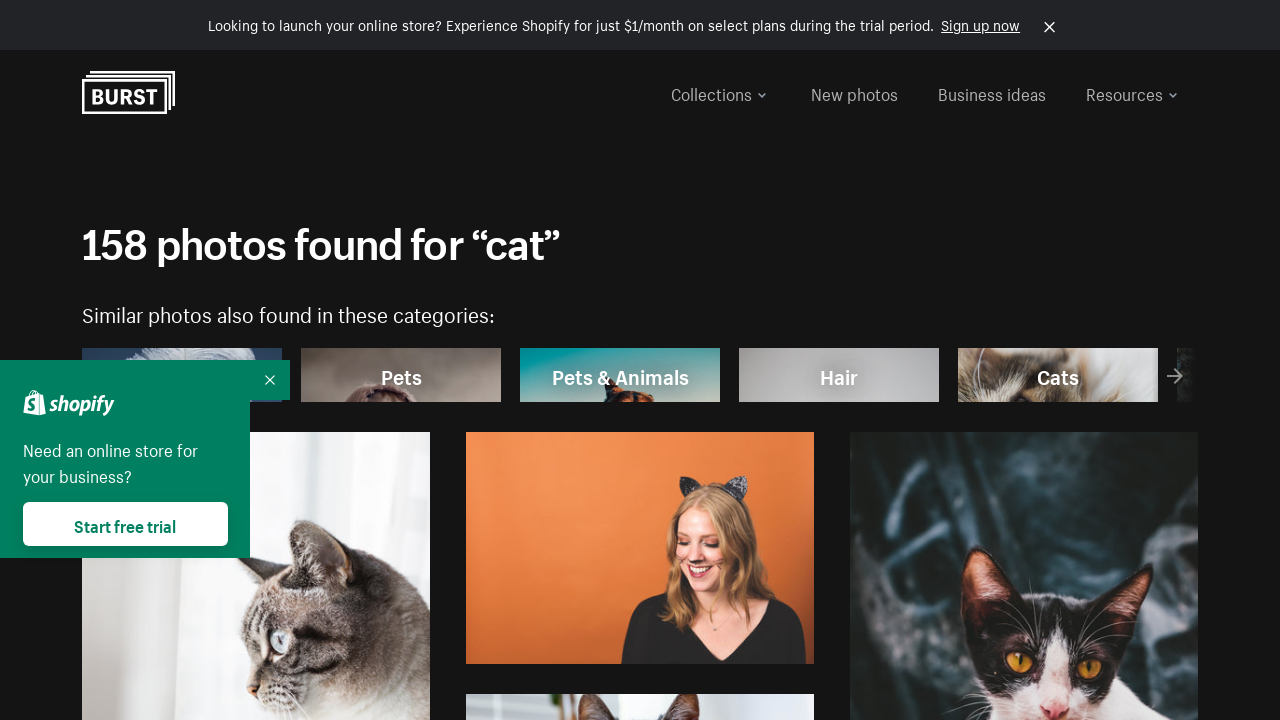

Found 30 image tiles
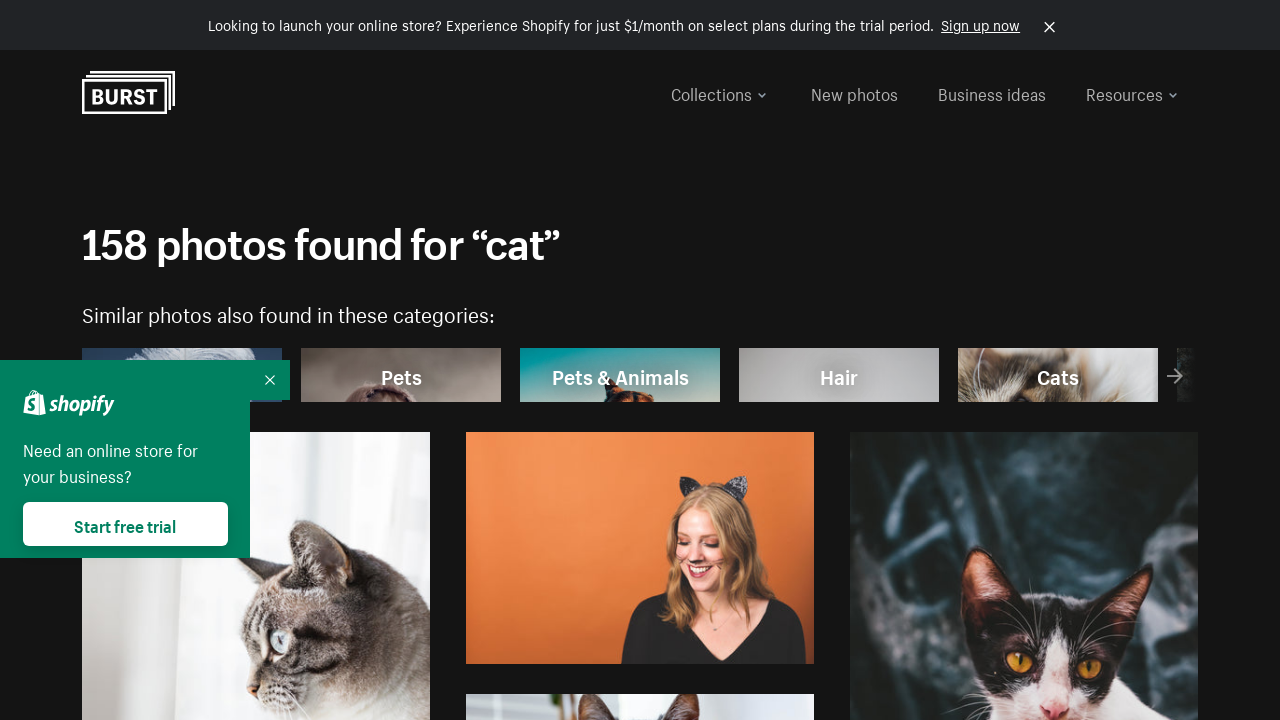

Clicked on image tile 1 to open modal at (253, 703) on #Main > section:nth-child(1) > div.grid.gutter-bottom > div > div > div > div.ph
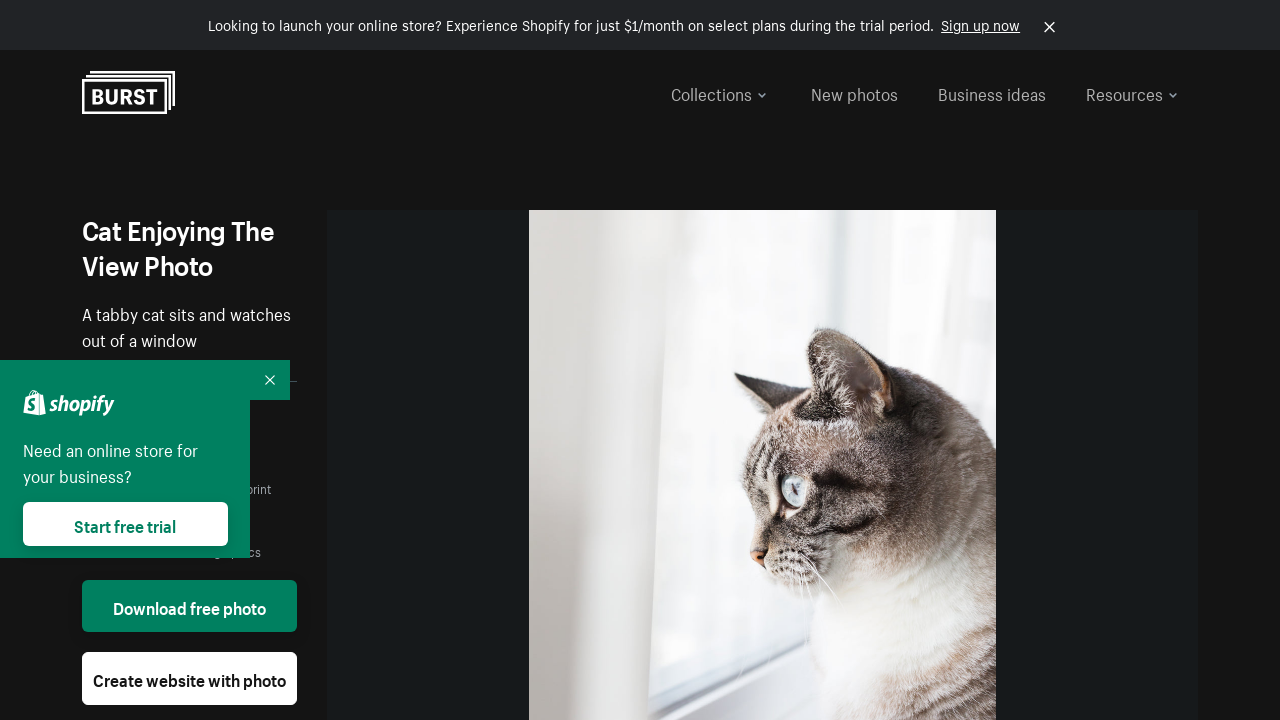

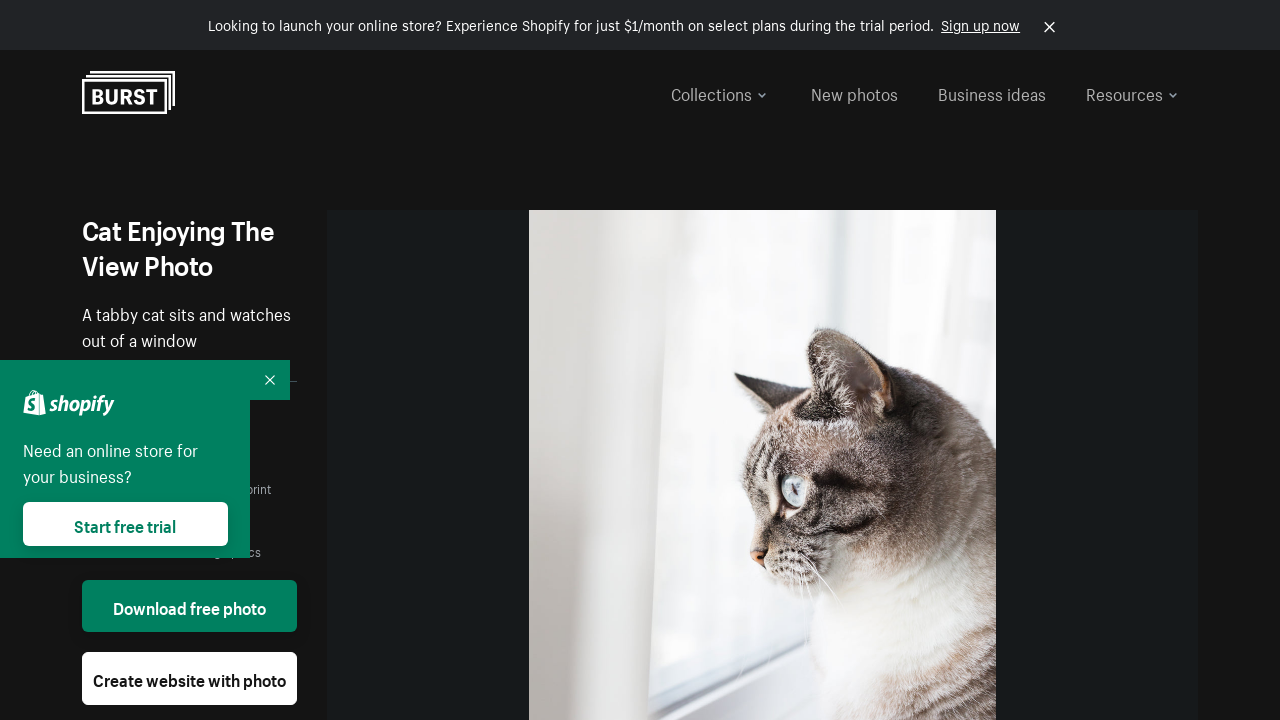